Tests JavaScript prompt dialog by clicking a button, entering text into the prompt, and accepting it

Starting URL: http://the-internet.herokuapp.com/javascript_alerts

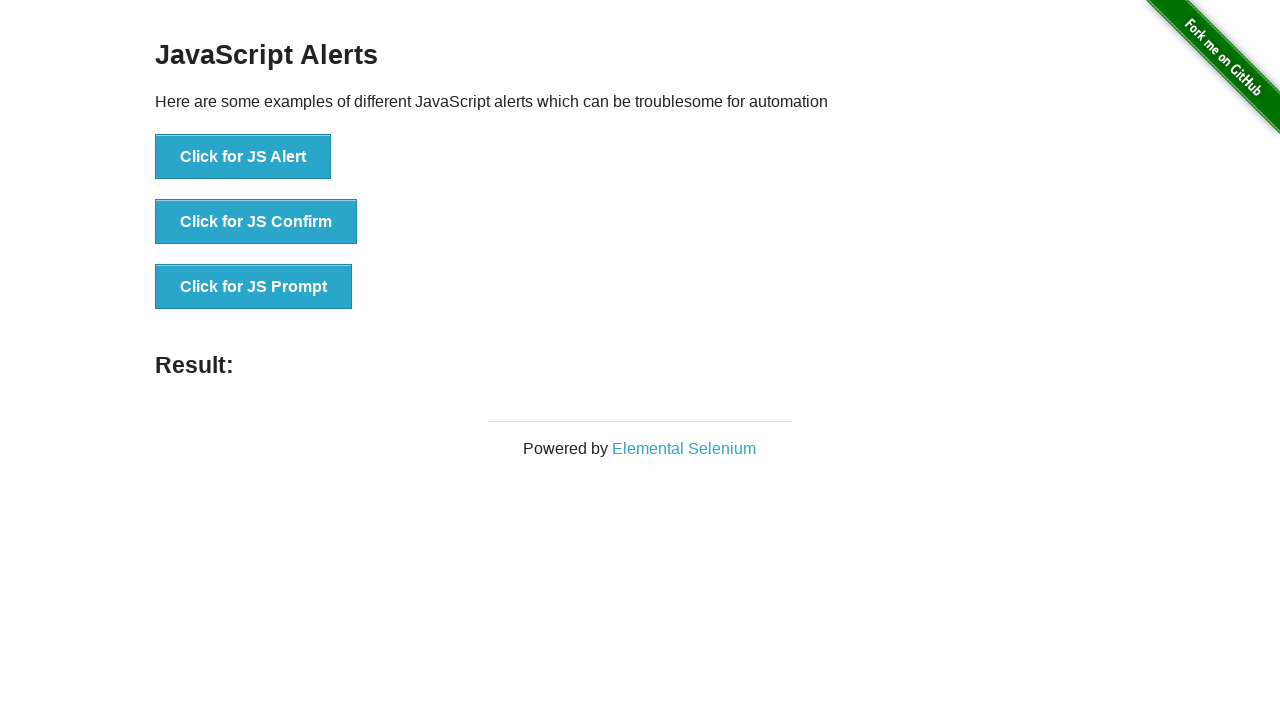

Set up dialog handler to accept prompt with 'hello'
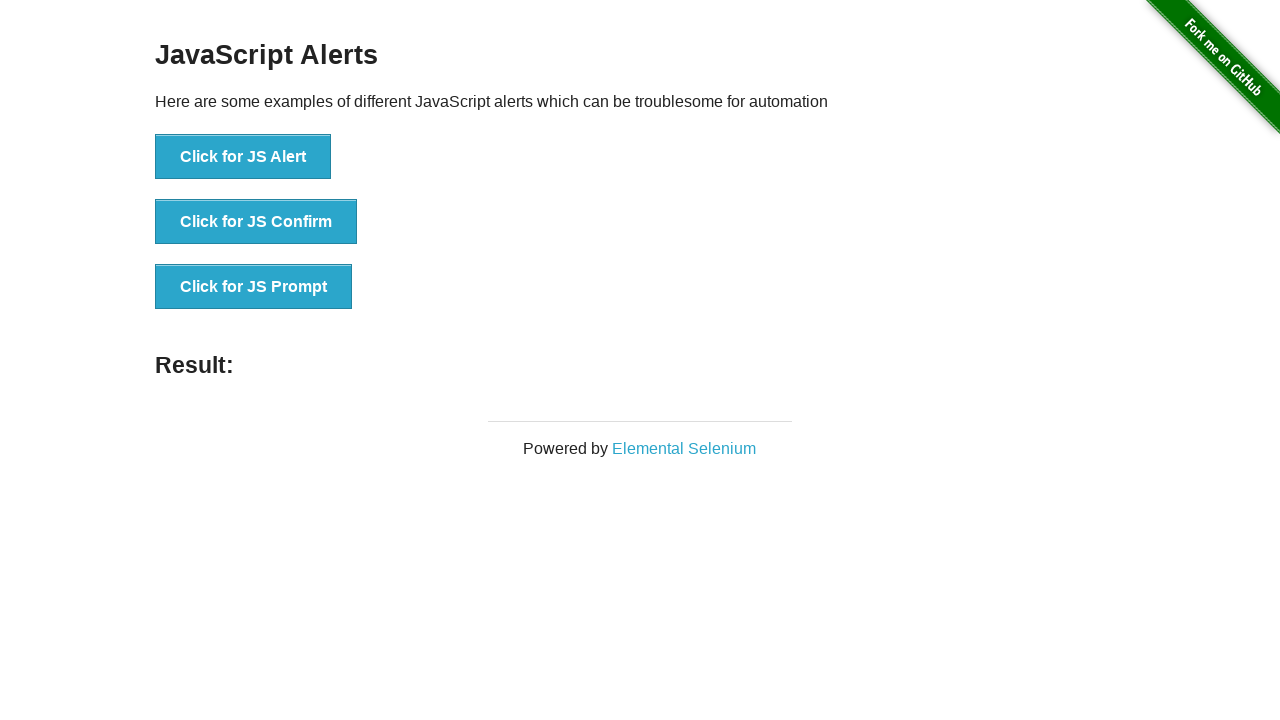

Clicked button to trigger JavaScript prompt dialog at (254, 287) on xpath=//button[contains(text(),'Click for JS Prompt')]
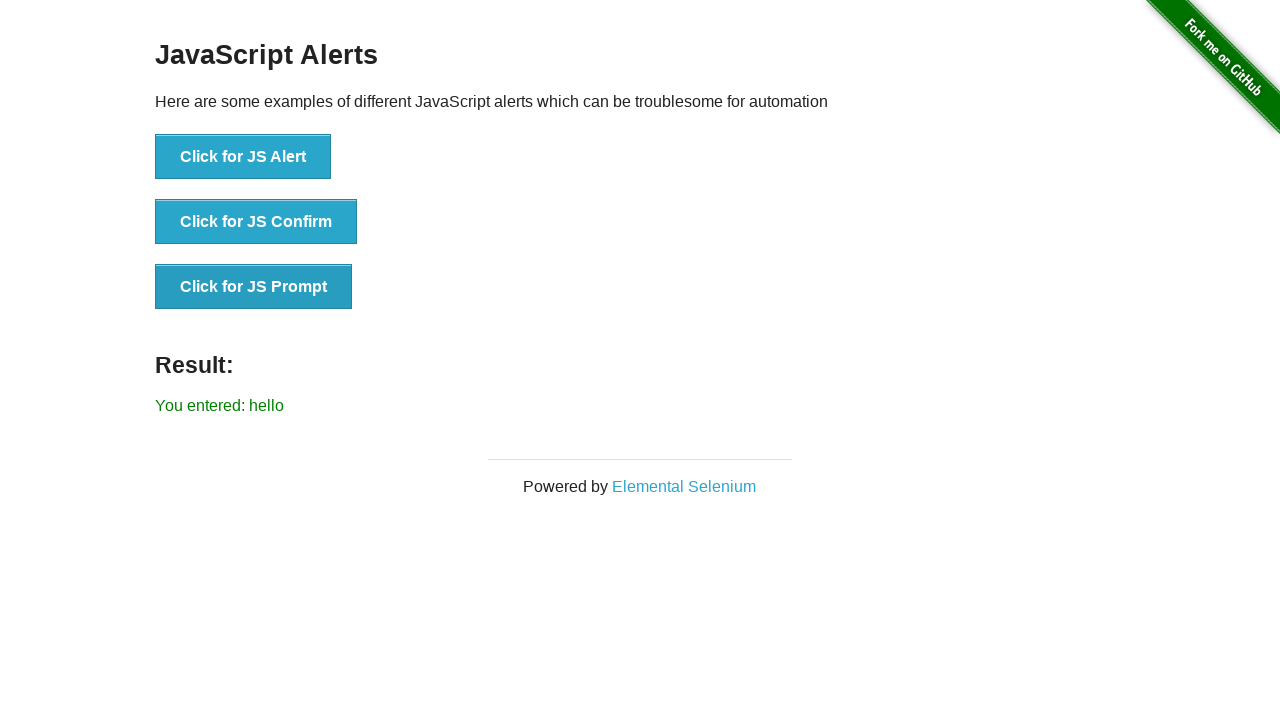

Result element appeared after accepting prompt
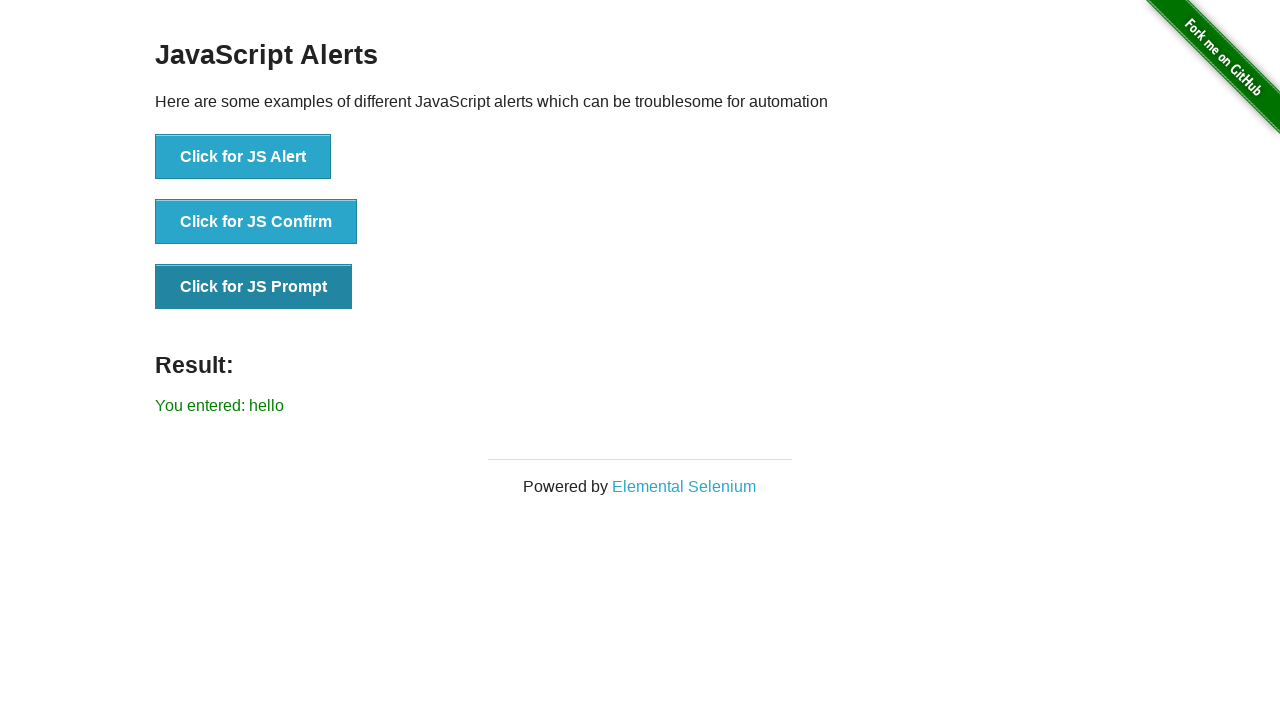

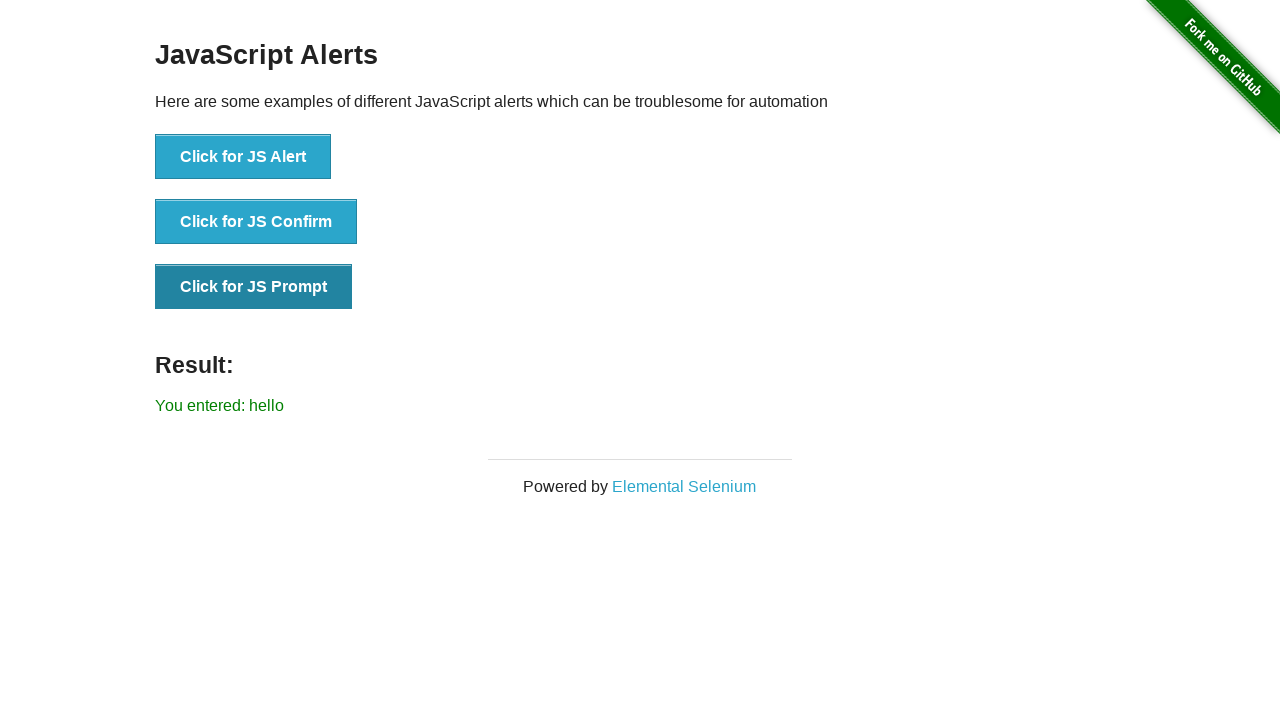